Navigates to a practice page and interacts with a table to count rows and columns, and extracts data from the second row

Starting URL: https://rahulshettyacademy.com/AutomationPractice/

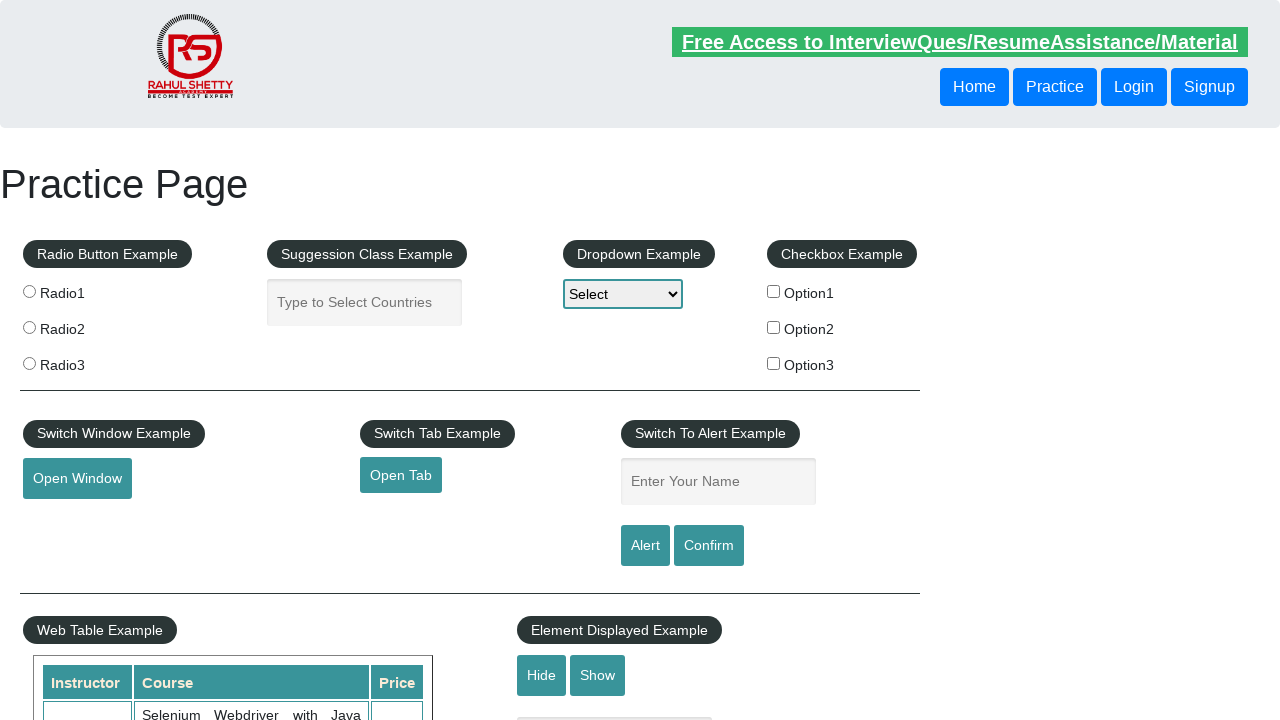

Waited for table with name 'courses' to be present
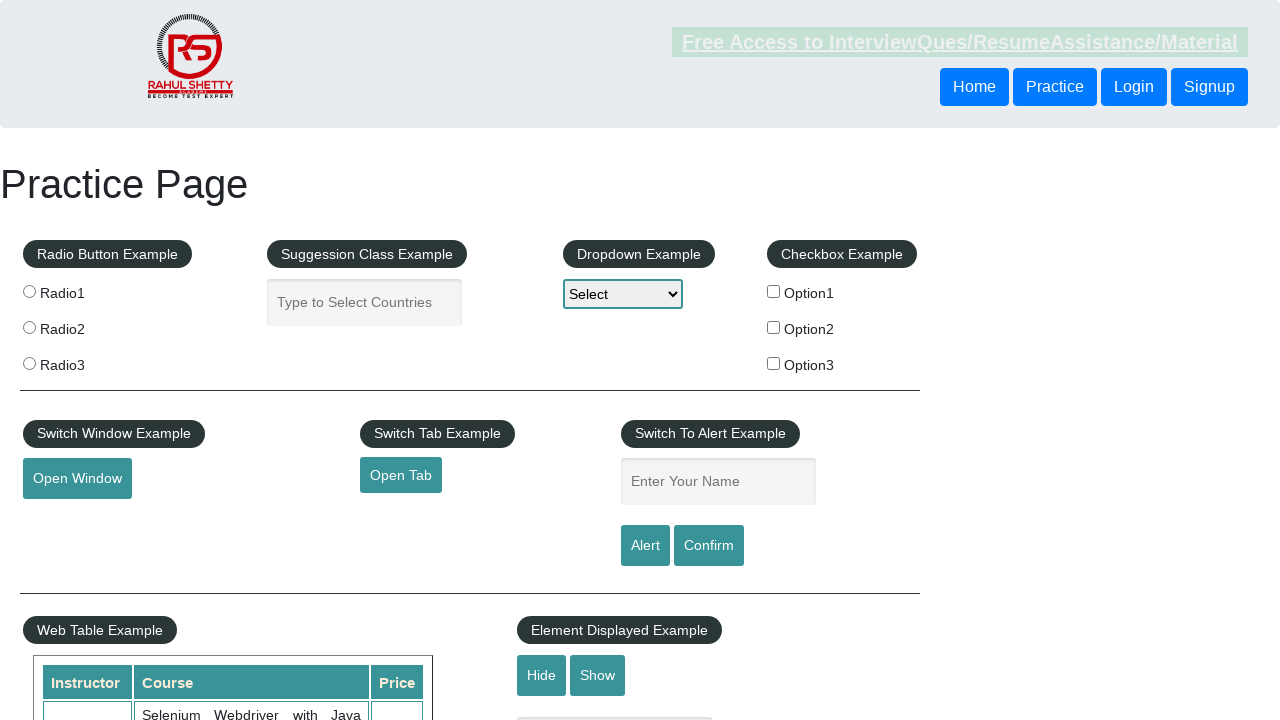

Counted table rows: 11 total rows found
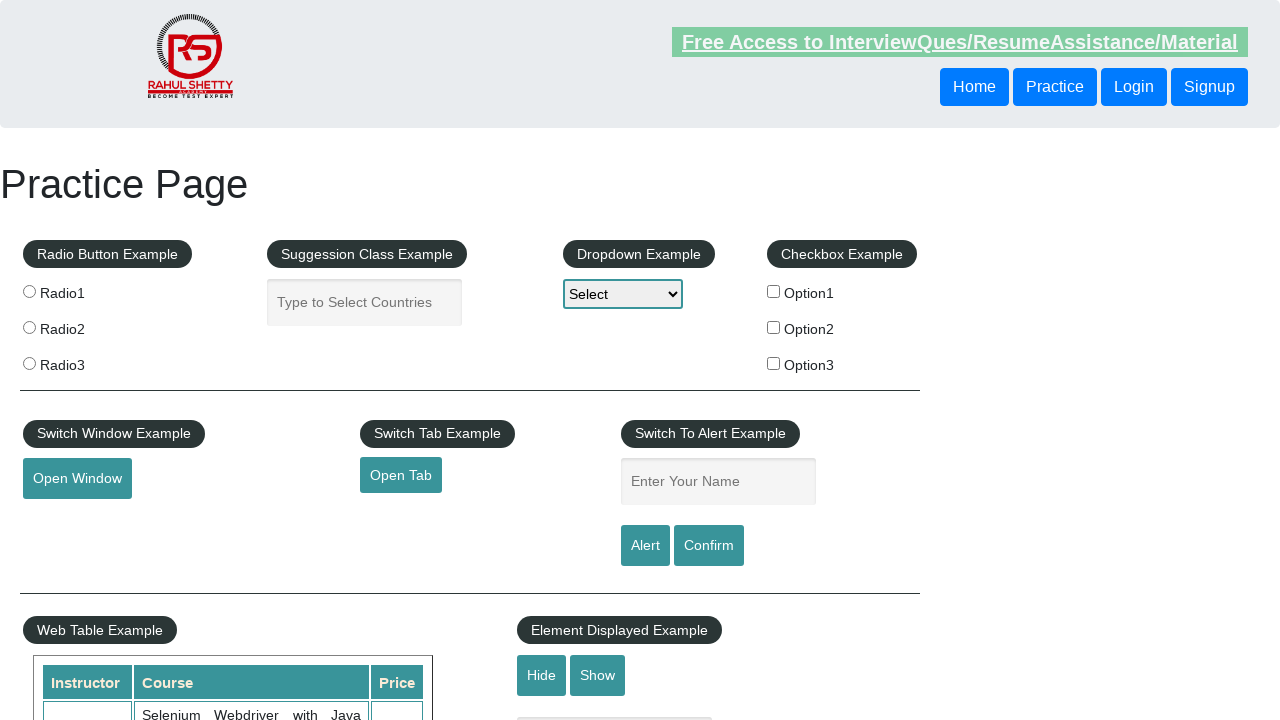

Counted table columns: 3 total columns found
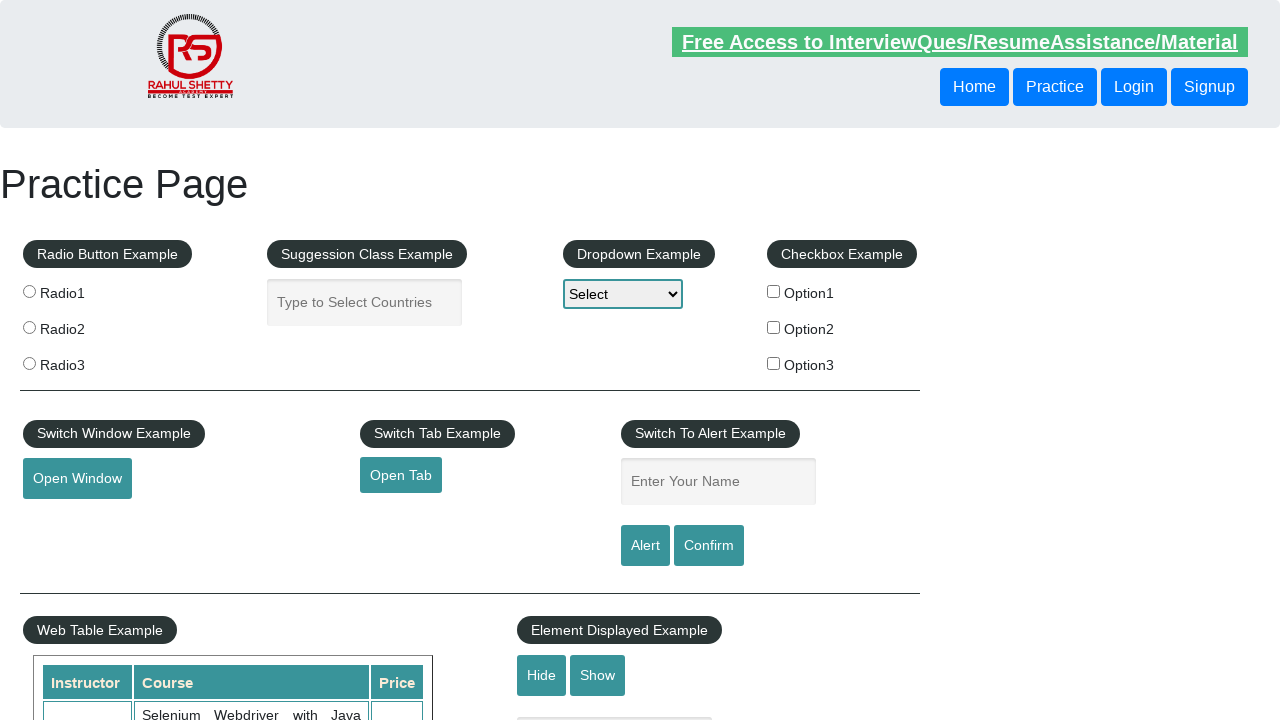

Extracted all cells from the second row of the table
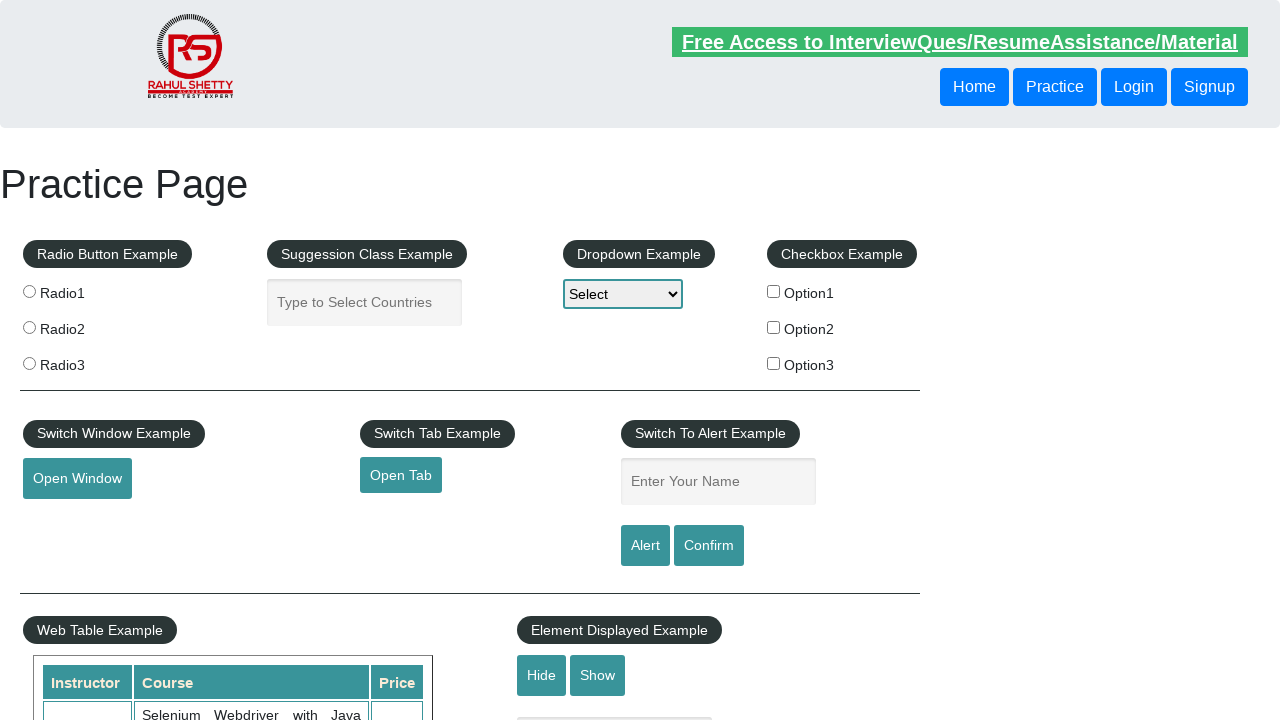

Printed text content from all cells in the second row
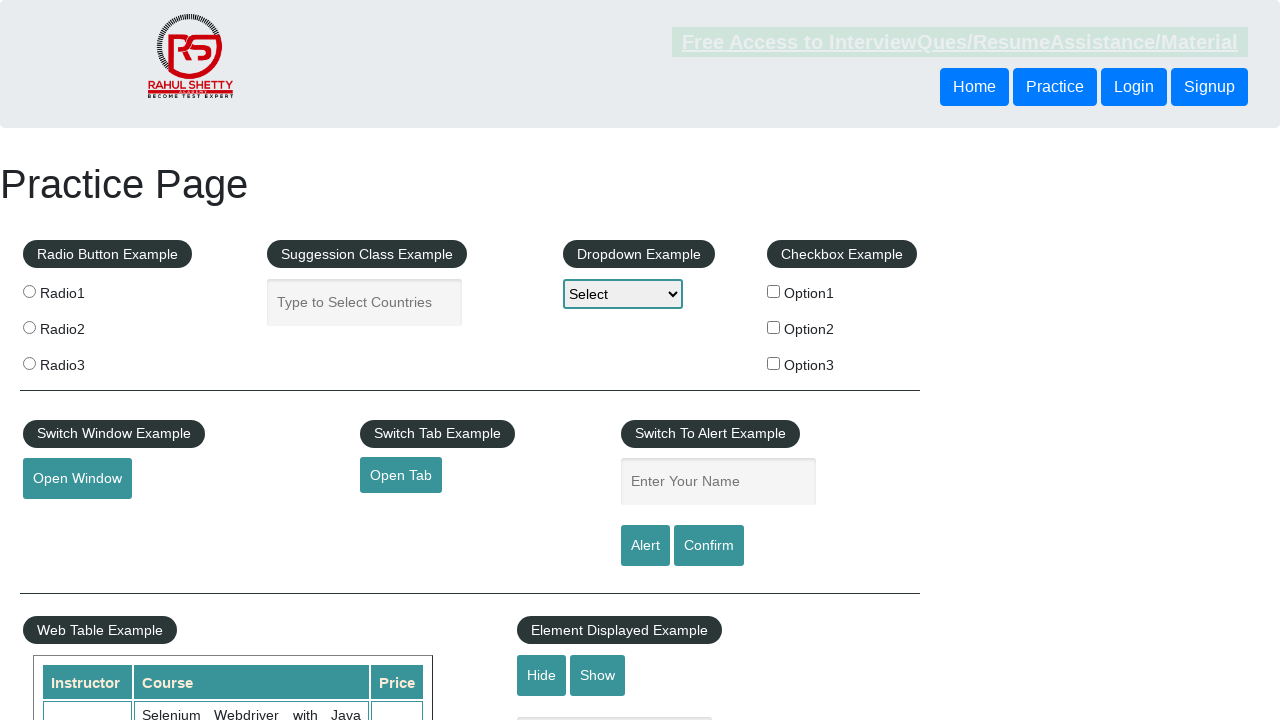

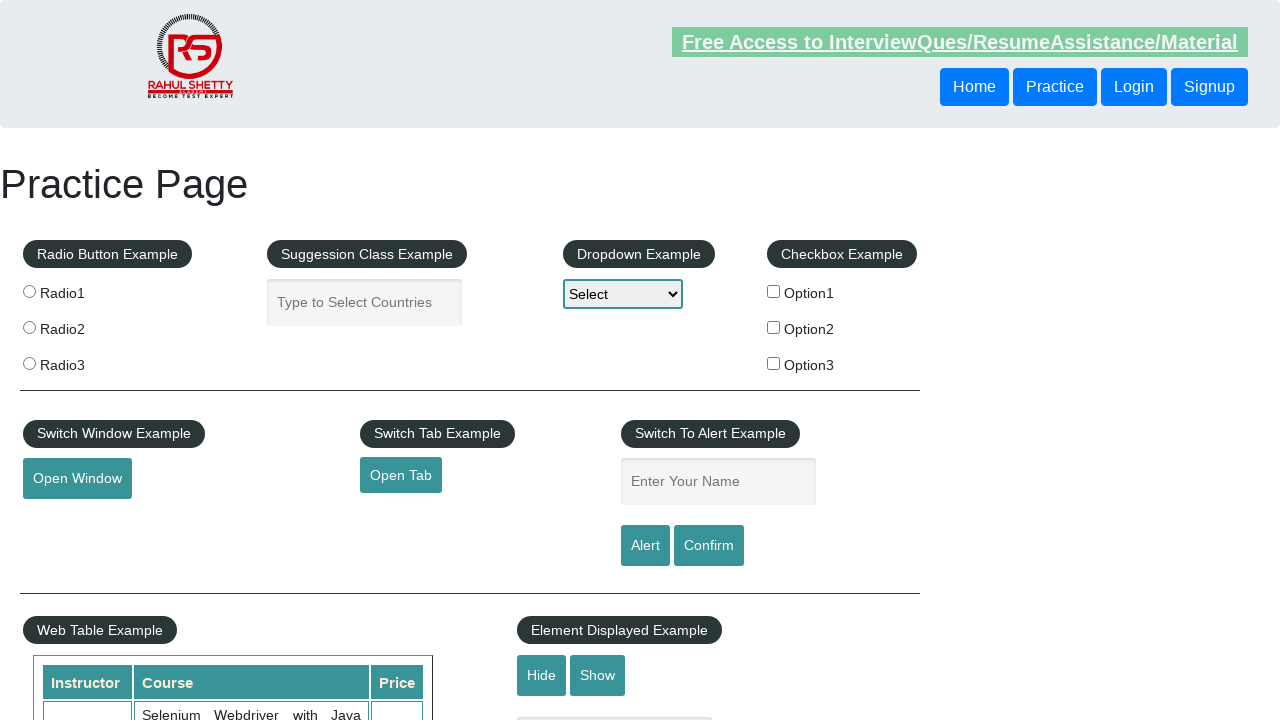